Tests the text box functionality on DemoQA by filling in the current address field with sample text

Starting URL: https://demoqa.com/text-box

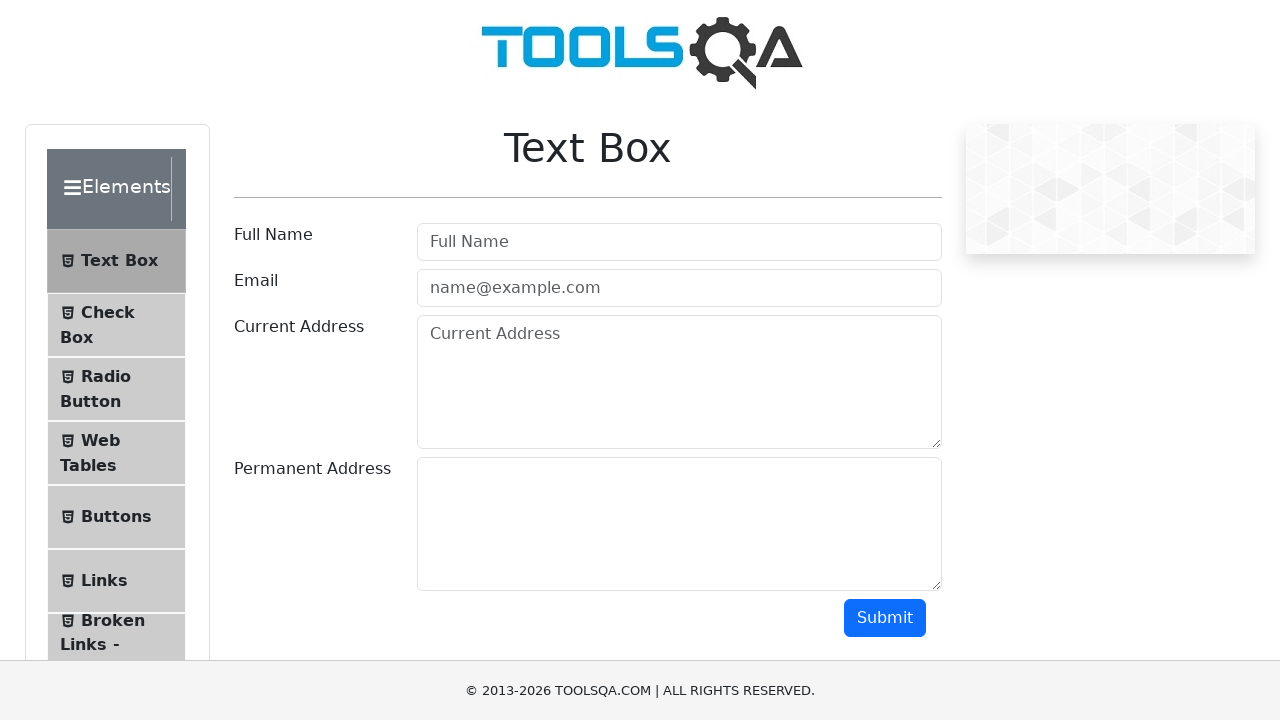

Filled current address field with sample text '123 Main Street, Springfield' on #currentAddress
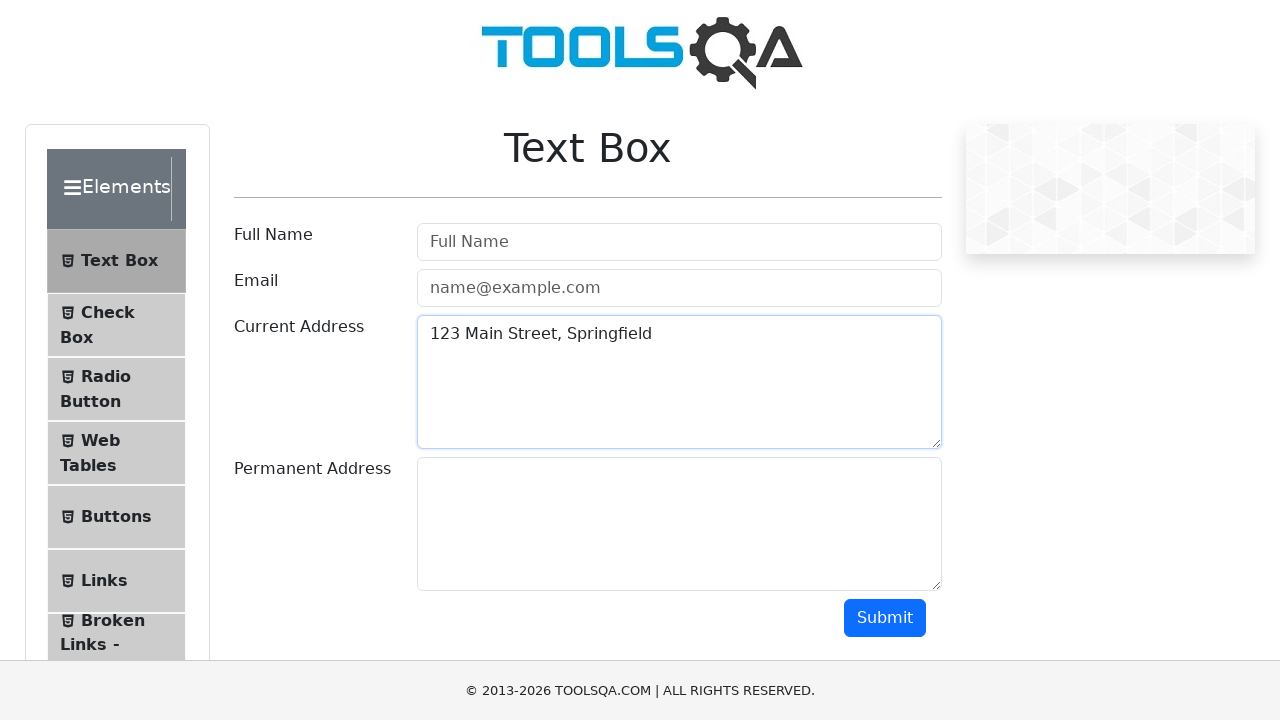

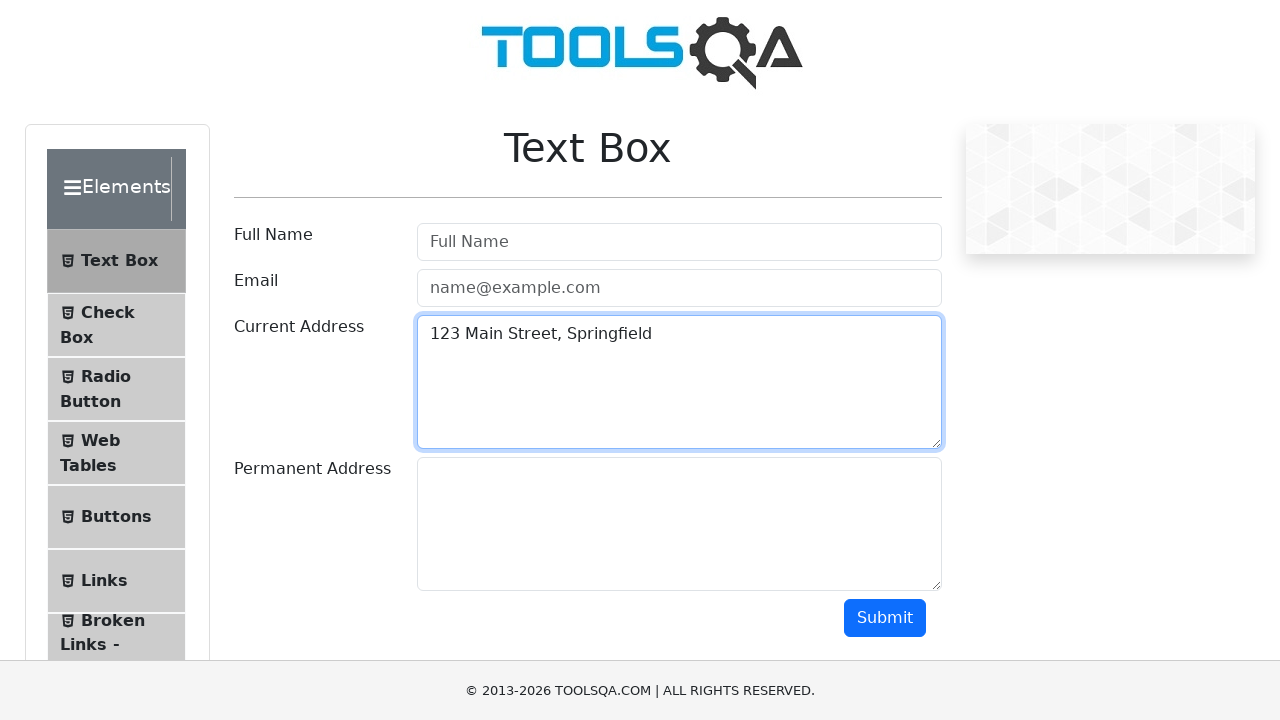